Tests that a single click on a double-click button does not trigger the double-click message

Starting URL: http://demoqa.com/buttons

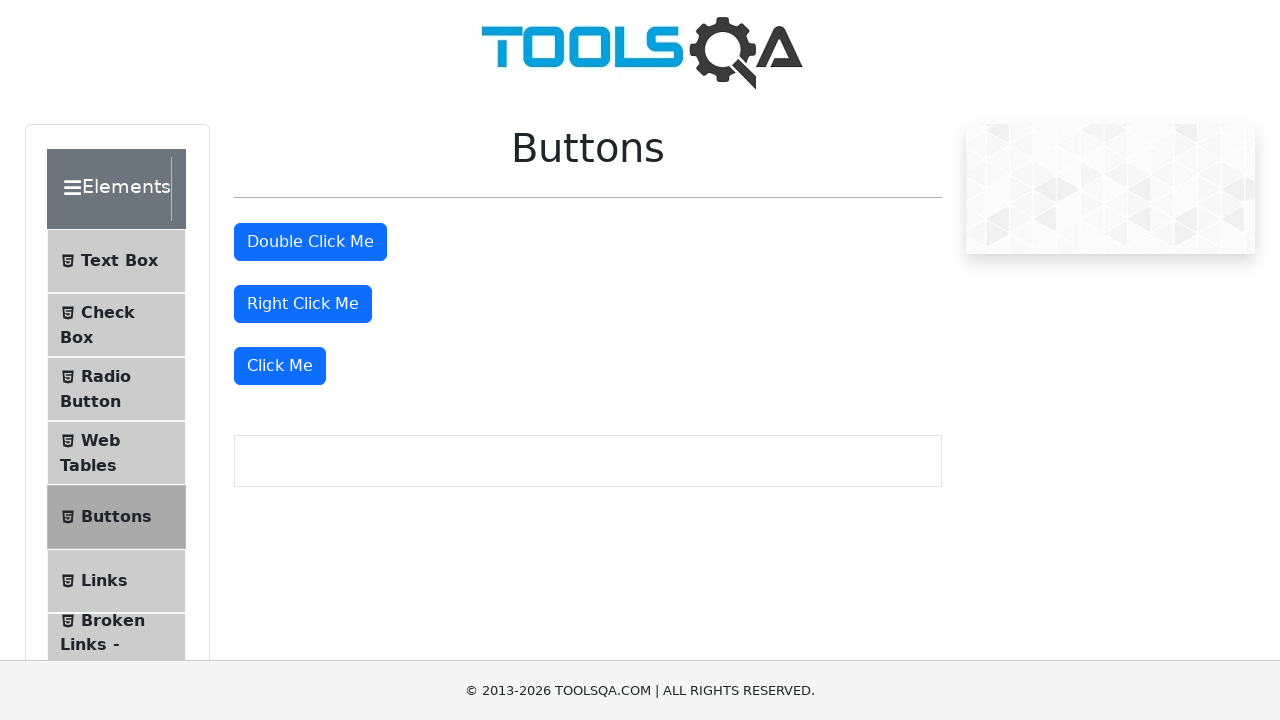

Single clicked the double-click button at (310, 242) on #doubleClickBtn
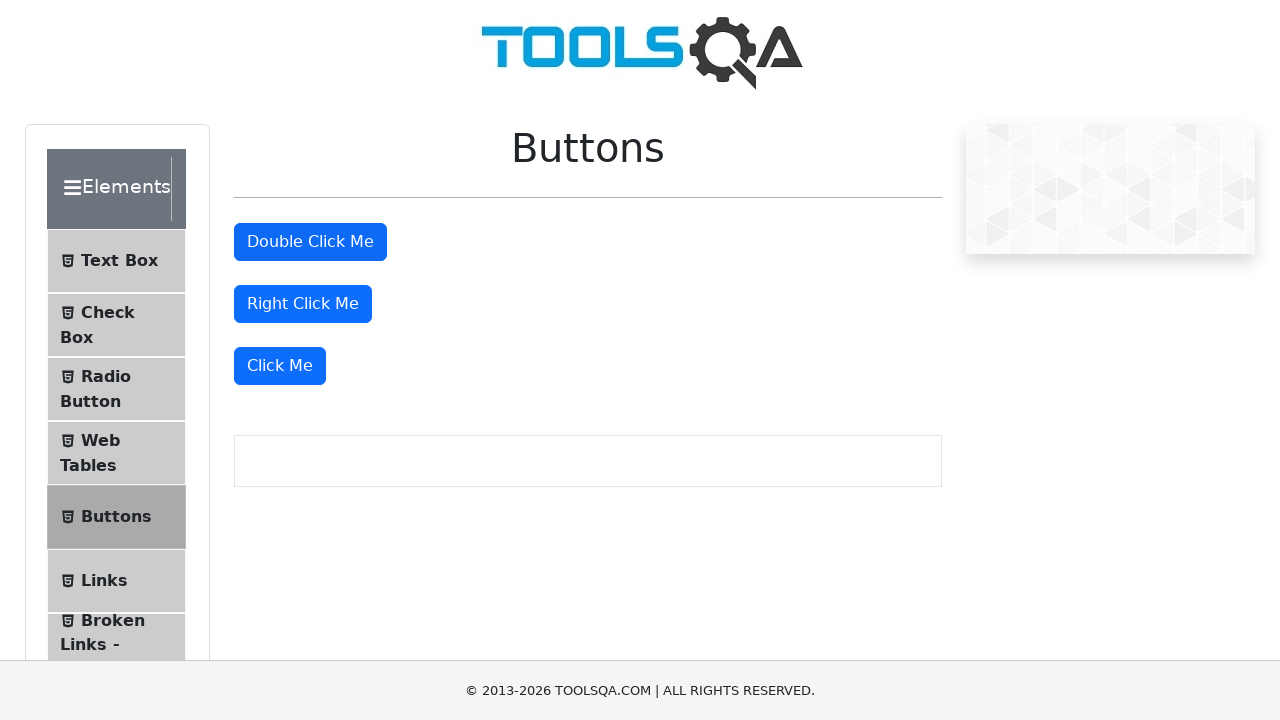

Located all double-click message elements
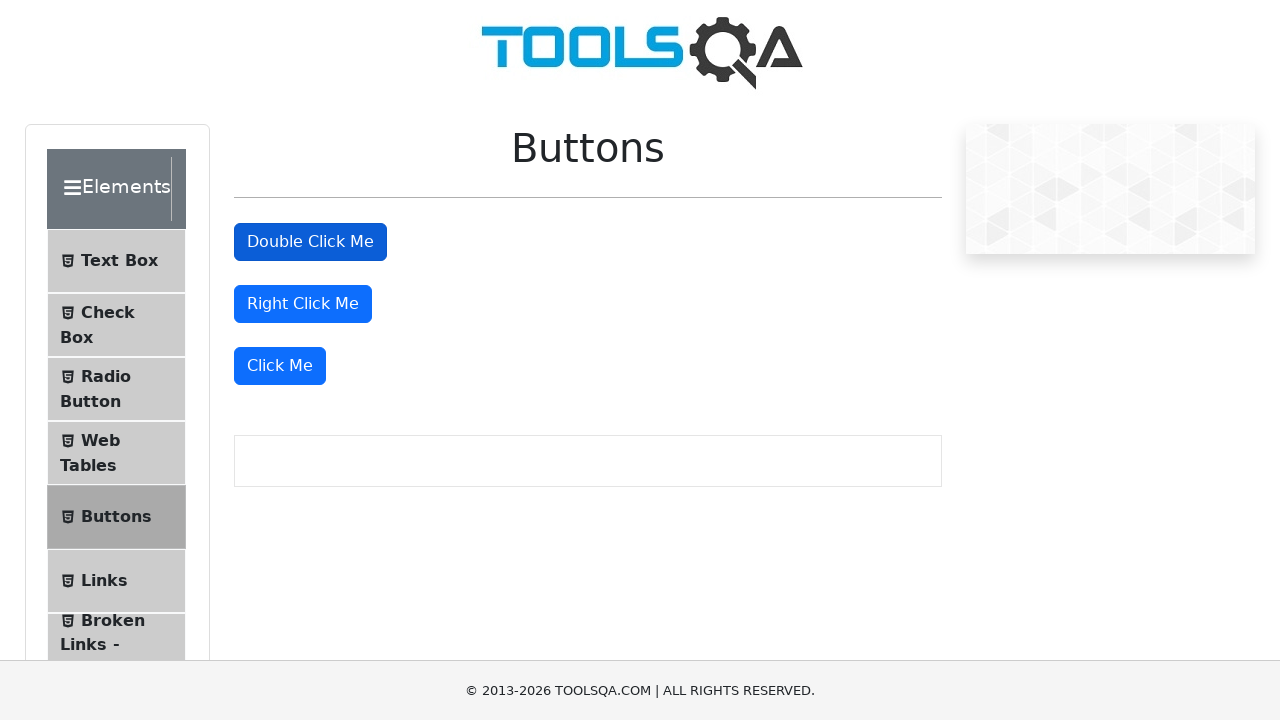

Verified that double-click message is not displayed after single click
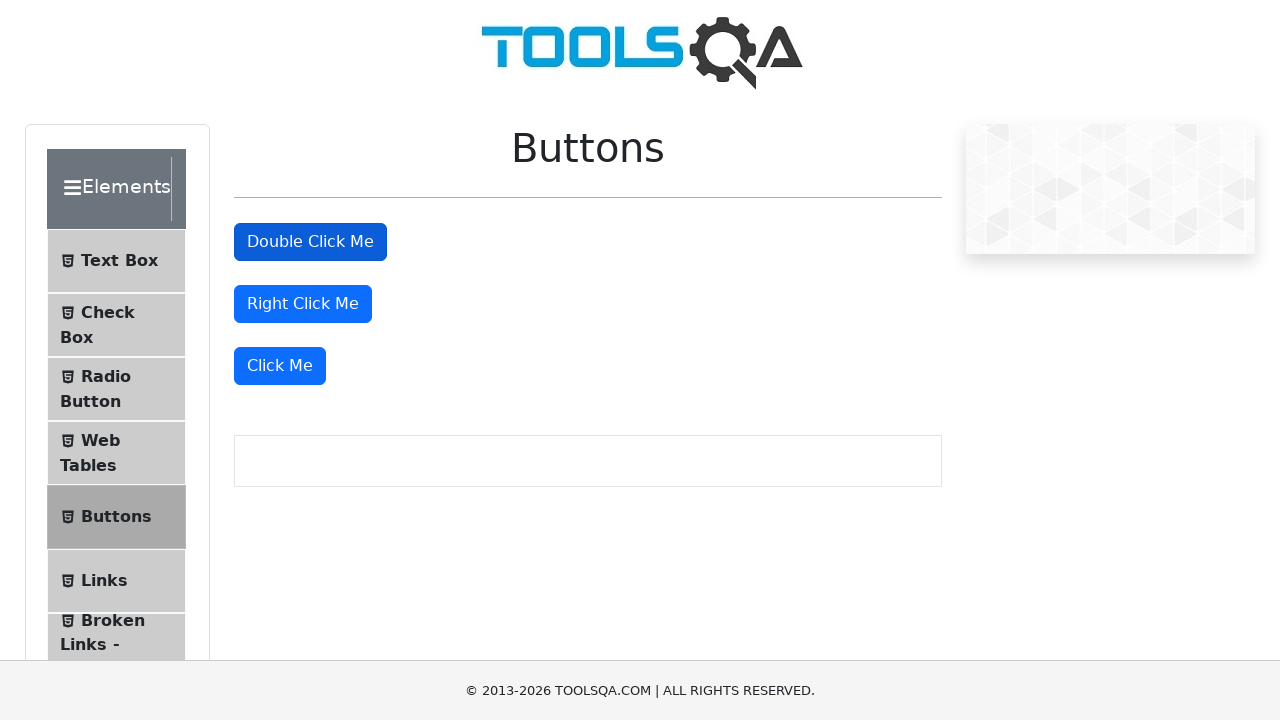

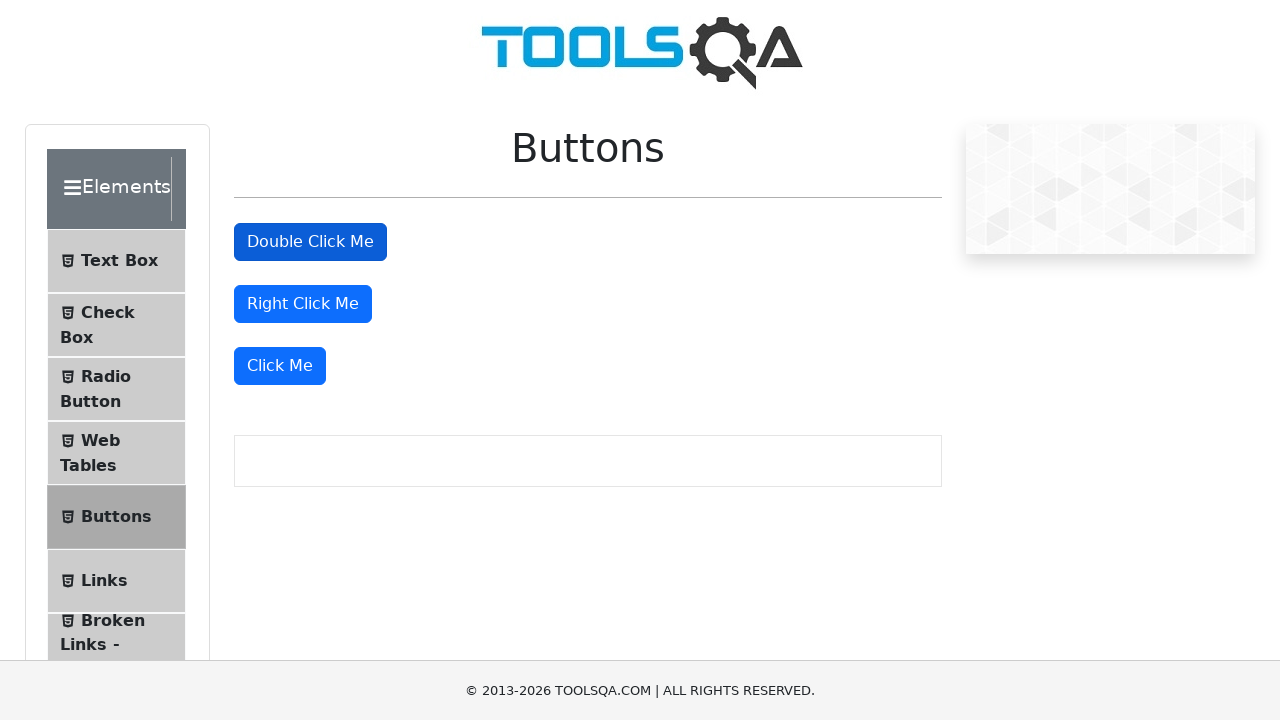